Tests the timer alert button on DemoQA by clicking through to the Alerts section, triggering a 5-second delayed alert, and verifying the alert text.

Starting URL: https://demoqa.com

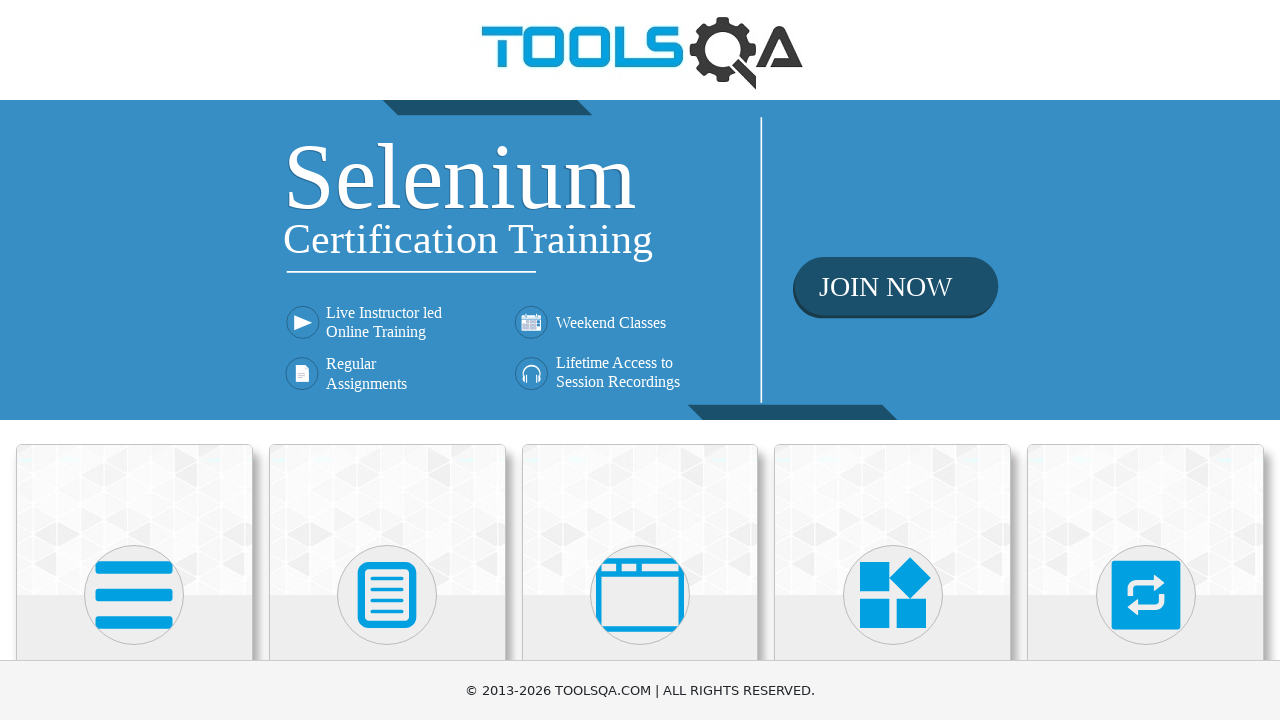

Clicked on 'Alerts, Frame & Windows' card at (640, 360) on xpath=//div[@class='card-body']/h5[text()='Alerts, Frame & Windows']
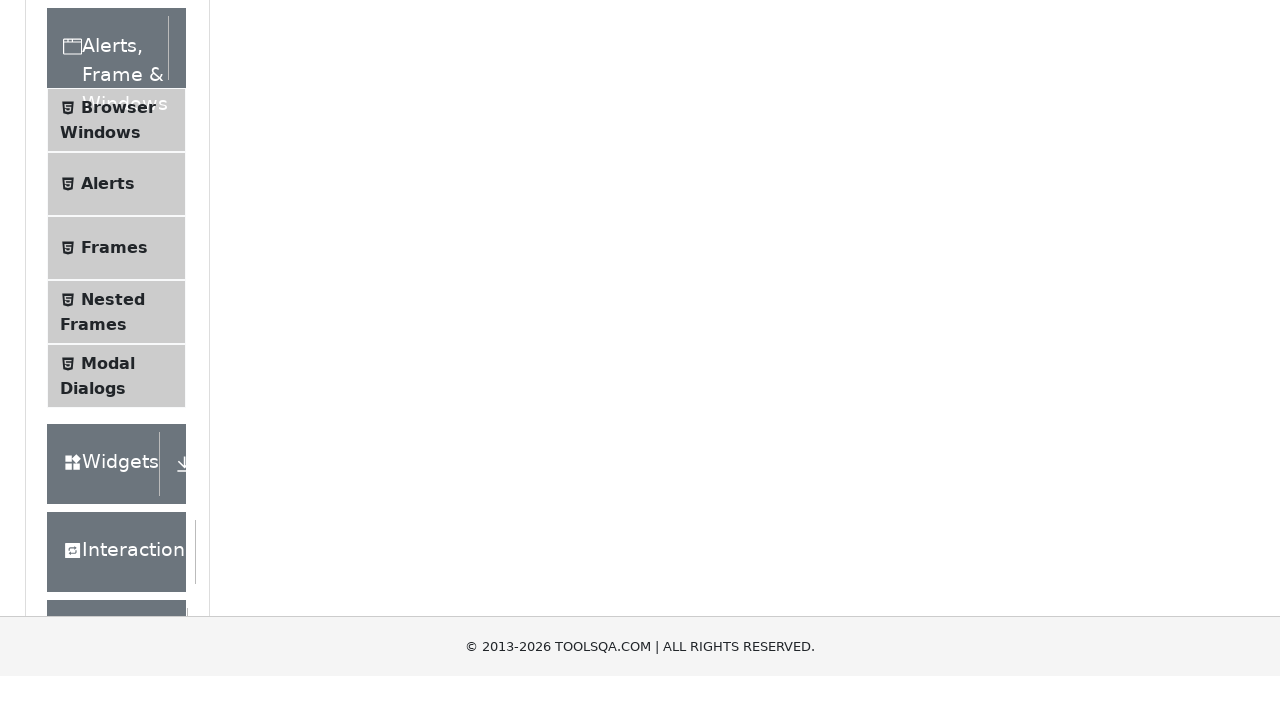

Clicked on Alerts menu item at (108, 360) on xpath=//span[text()='Alerts']
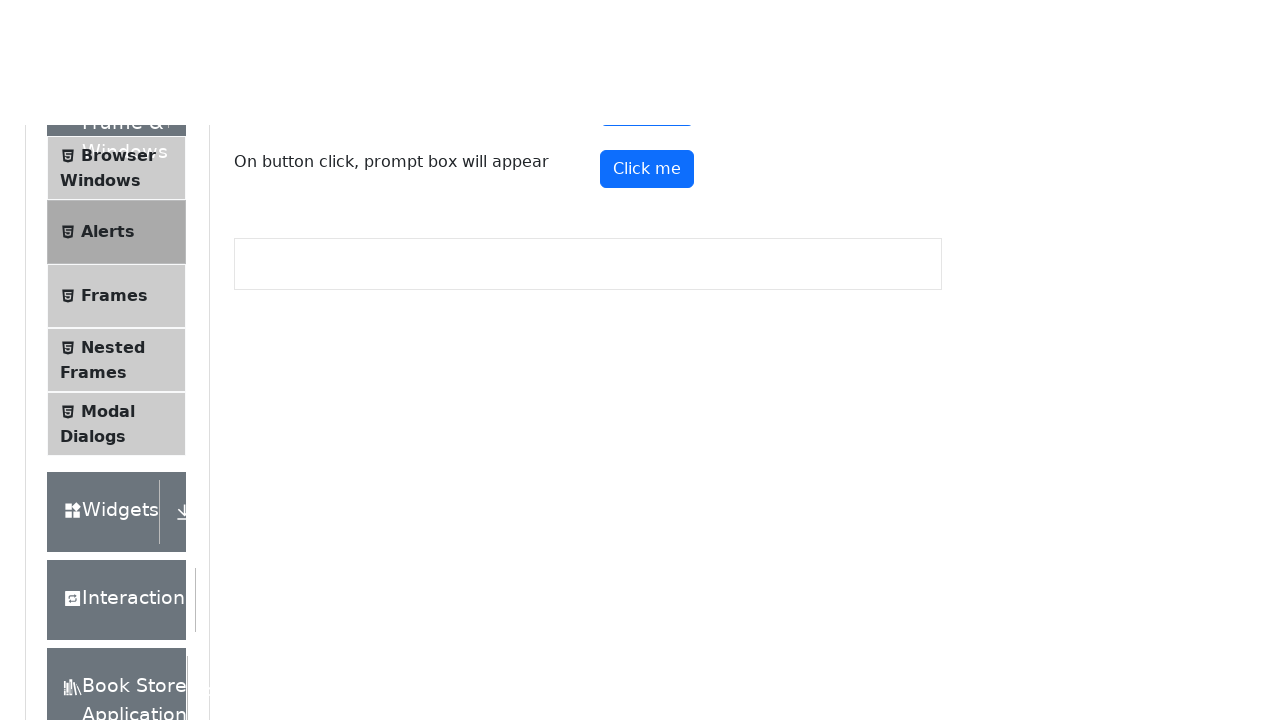

Clicked the timer alert button at (647, 304) on #timerAlertButton
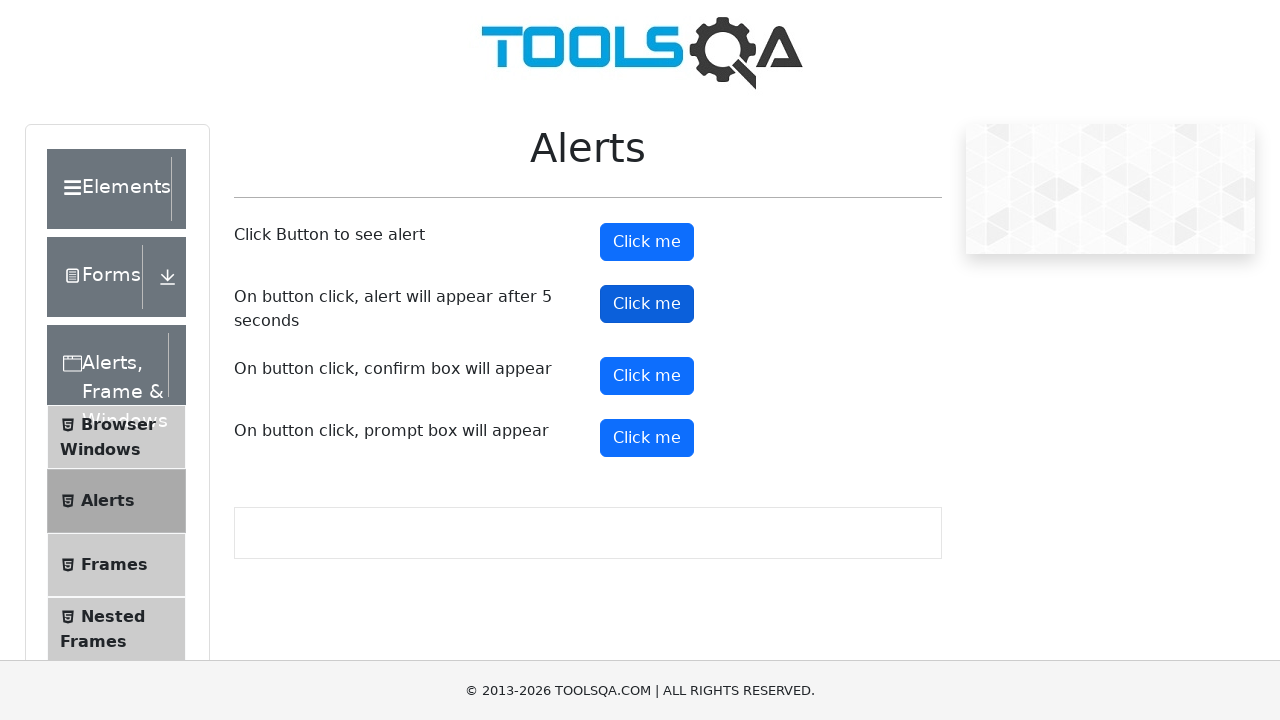

Set up dialog handler to accept alerts
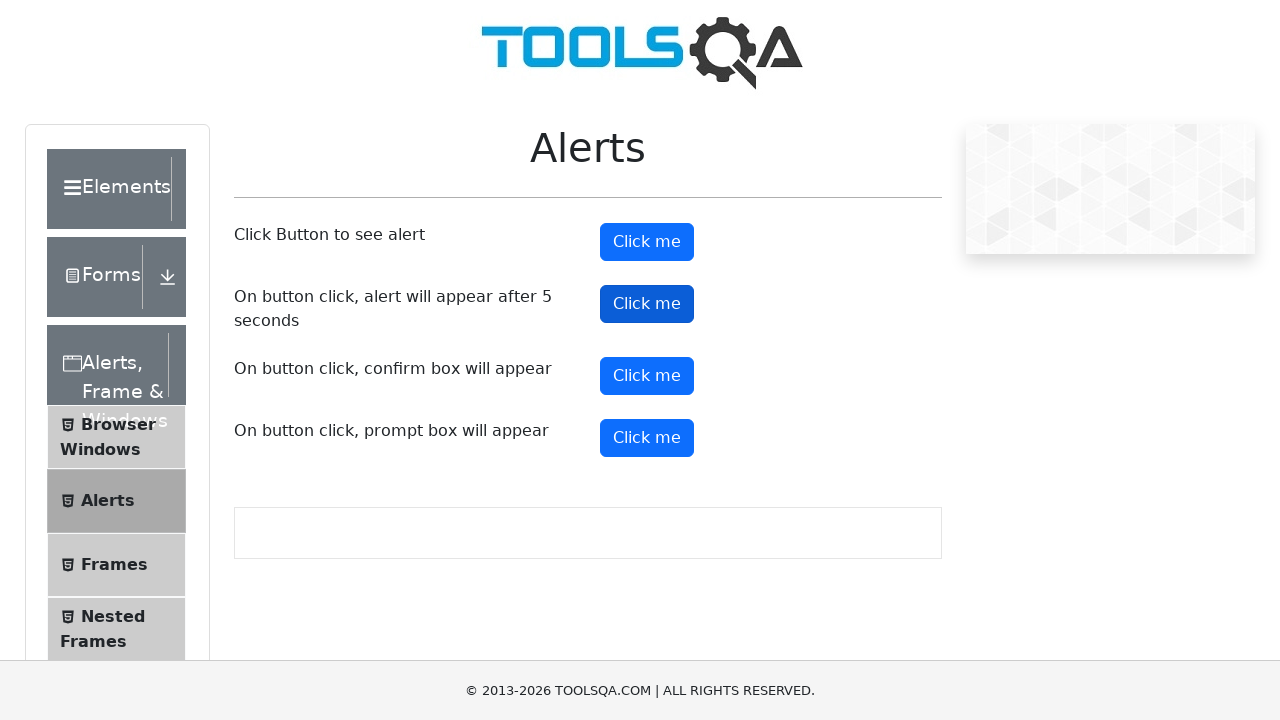

Waited 6 seconds for the delayed alert to appear and be handled
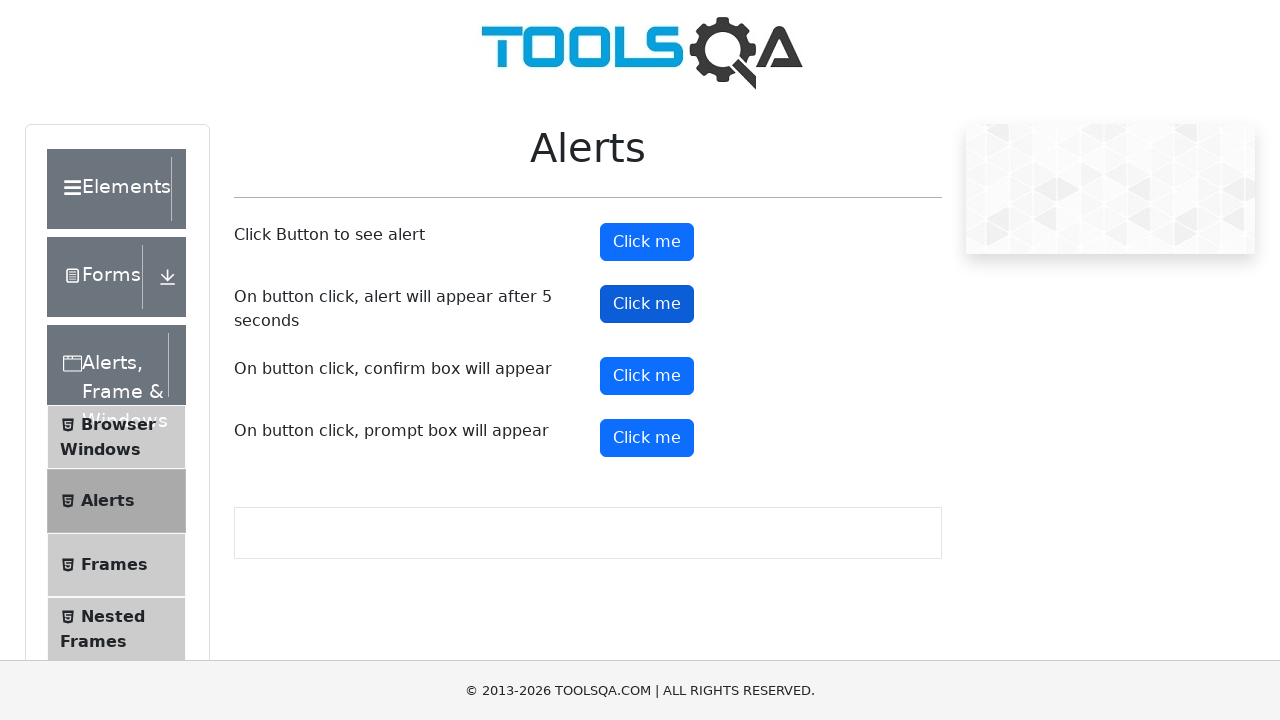

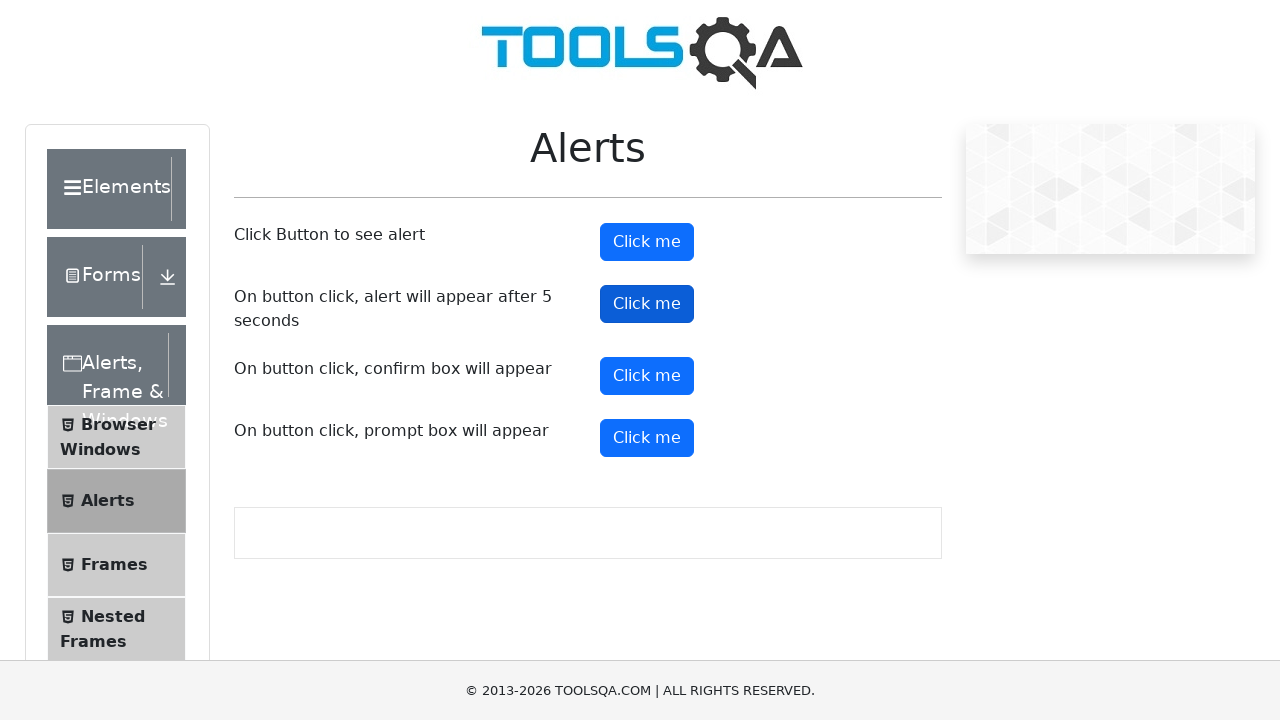